Tests iframe interaction by switching to a login frame and filling out form fields with test credentials

Starting URL: https://demoapps.qspiders.com/ui/frames/multiple?sublist=2

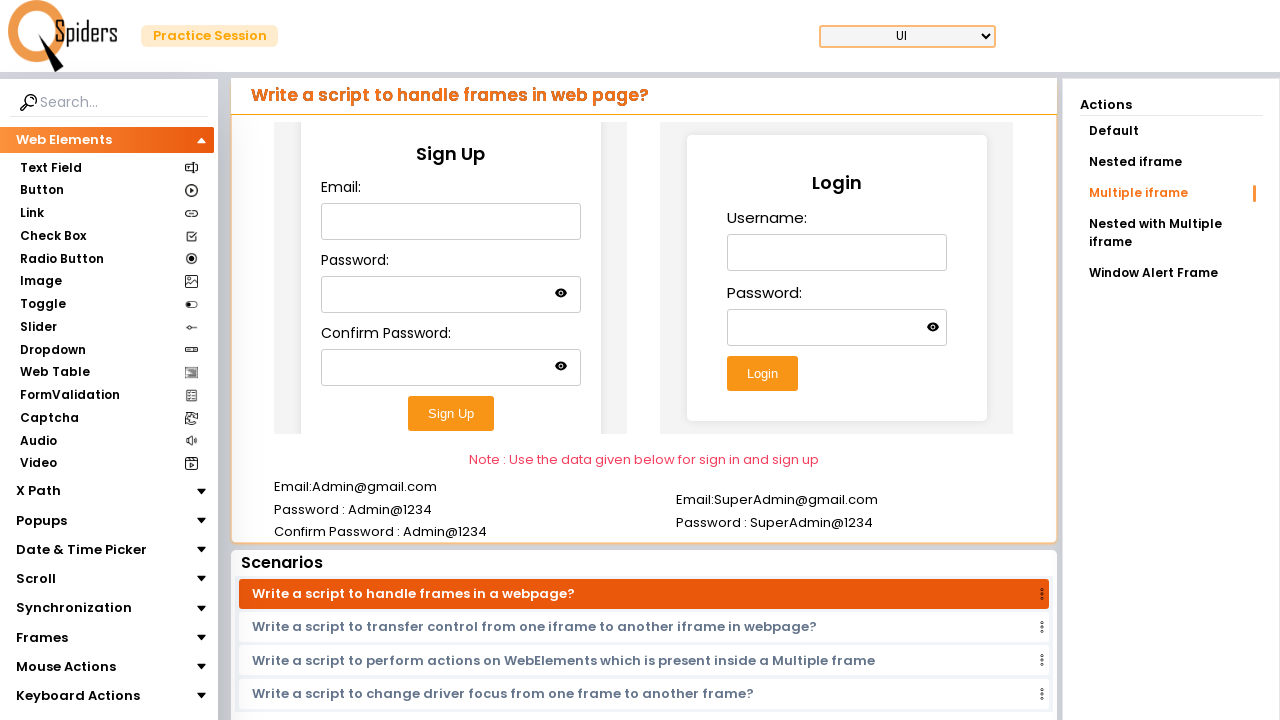

Located the login iframe (second iframe on the page)
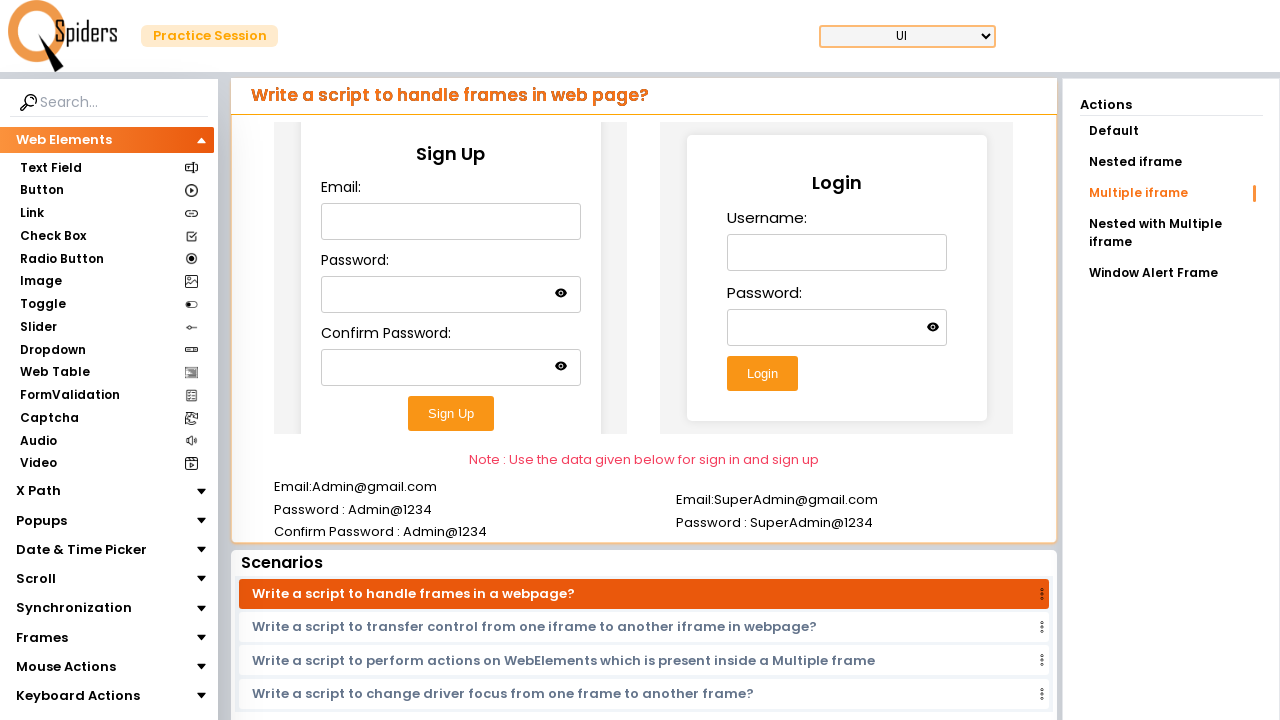

Filled username field with 'testuser456' in the login iframe on xpath=(//iframe)[2] >> internal:control=enter-frame >> #username
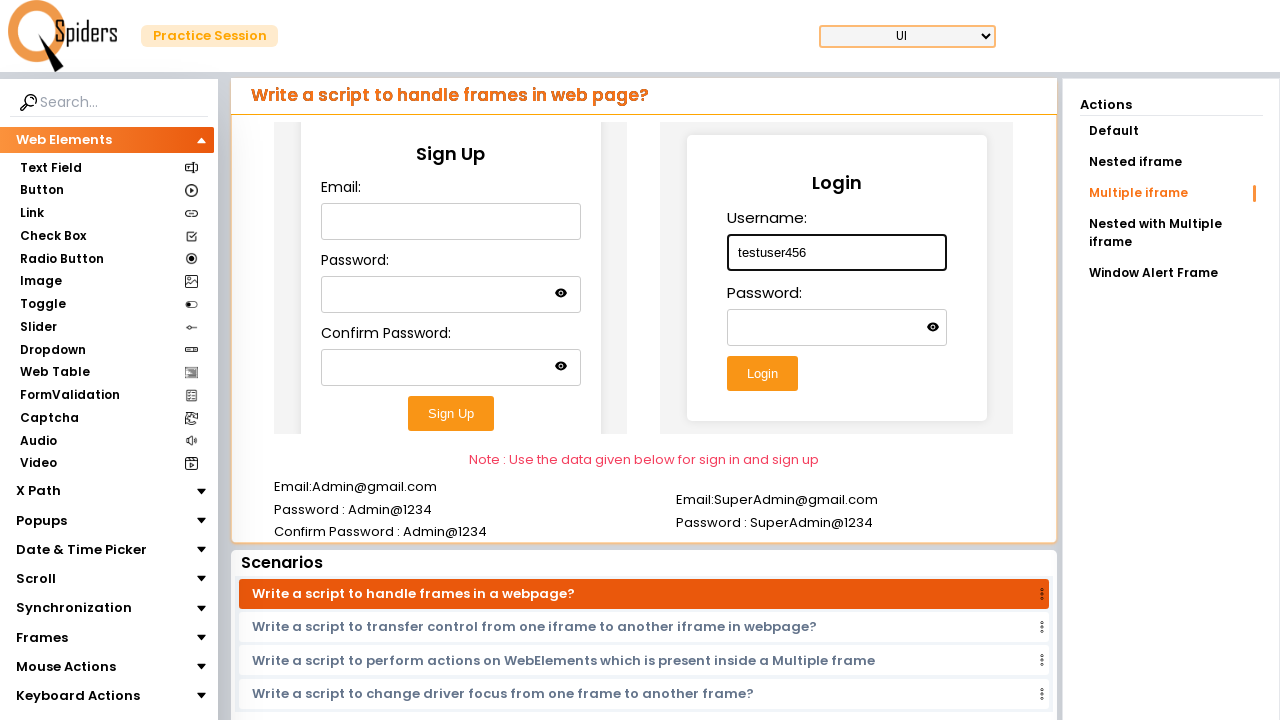

Filled password field with 'pass789xyz' in the login iframe on xpath=(//iframe)[2] >> internal:control=enter-frame >> #password
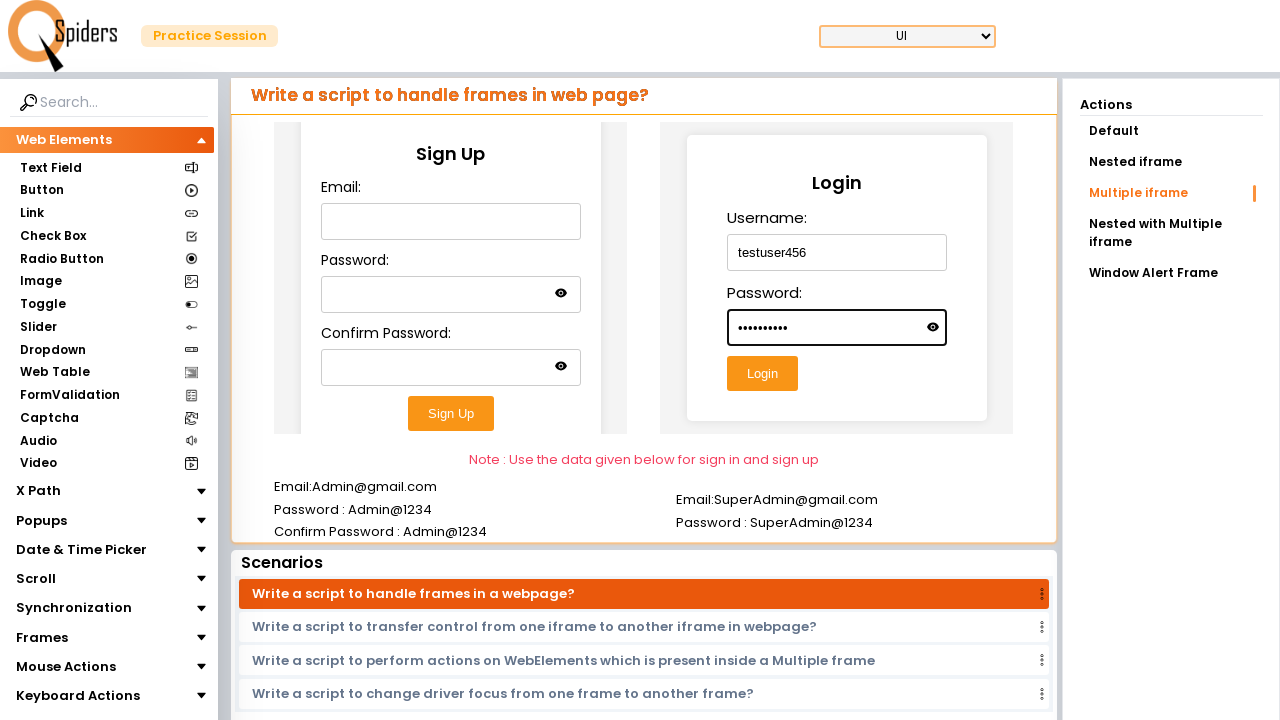

Clicked submit button to log in with test credentials at (762, 374) on xpath=(//iframe)[2] >> internal:control=enter-frame >> #submitButton
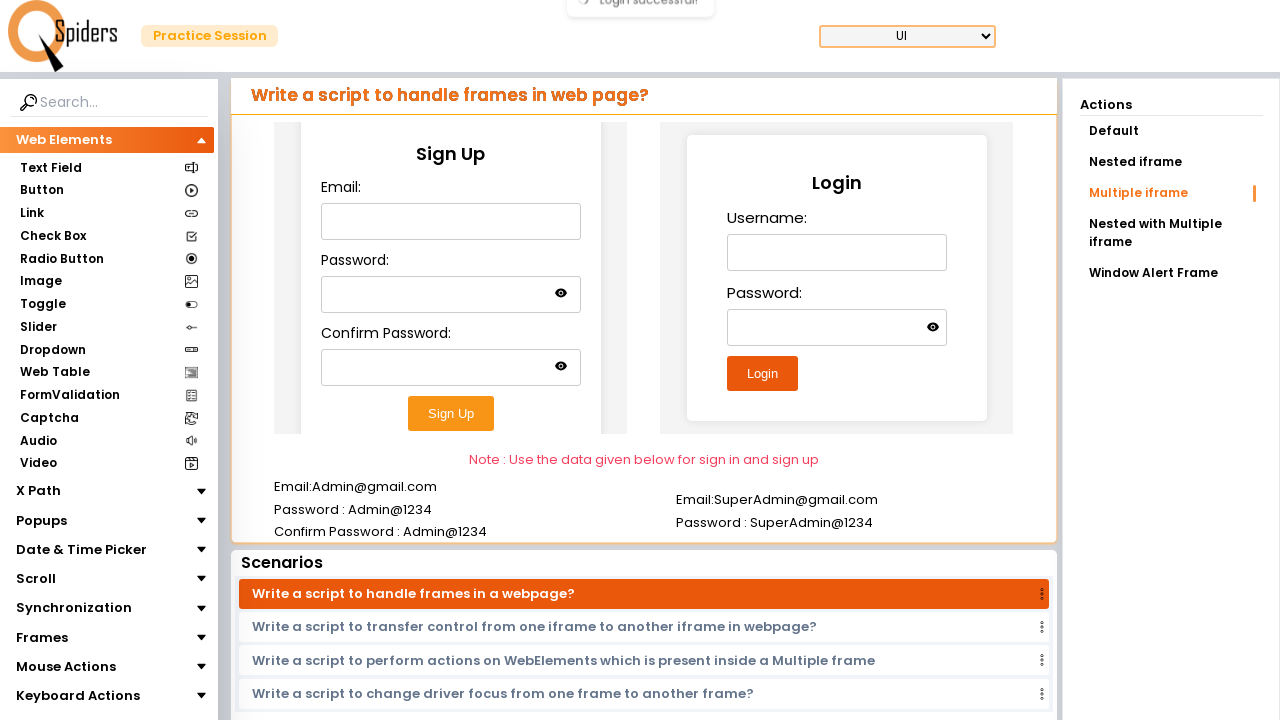

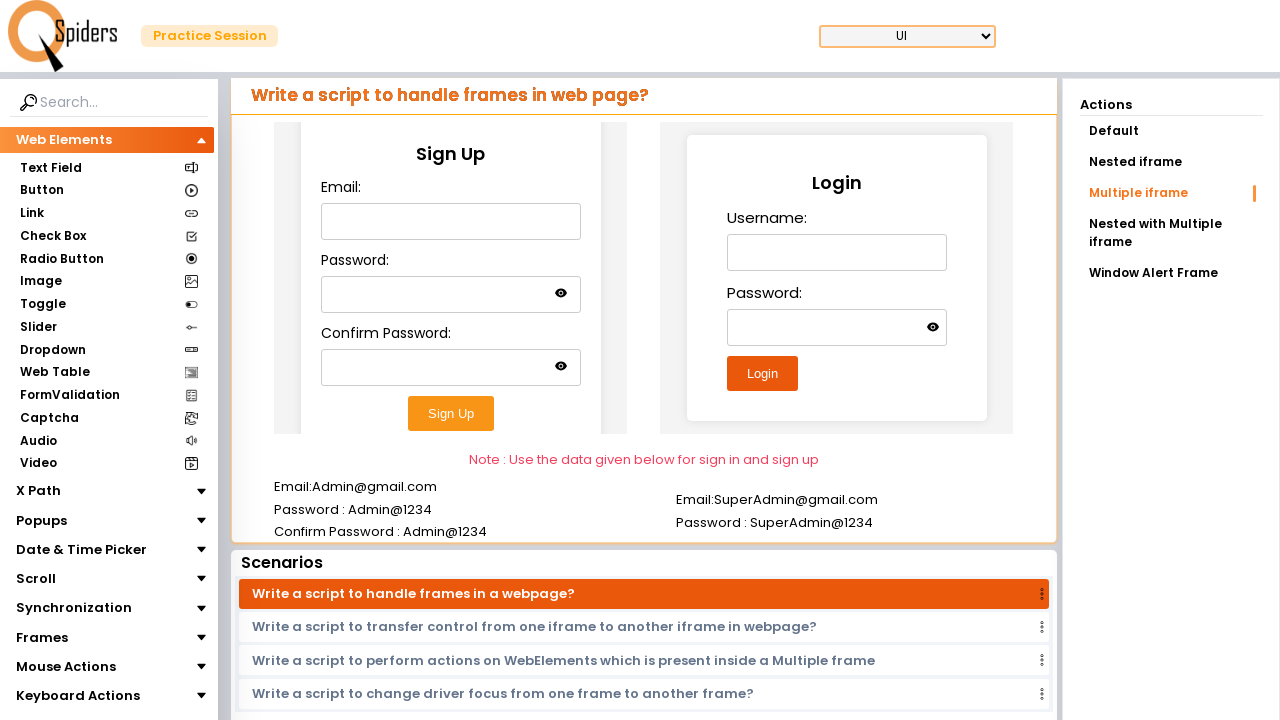